Tests dynamic loading with explicit wait - element is rendered after loading bar completes

Starting URL: http://the-internet.herokuapp.com/dynamic_loading/2

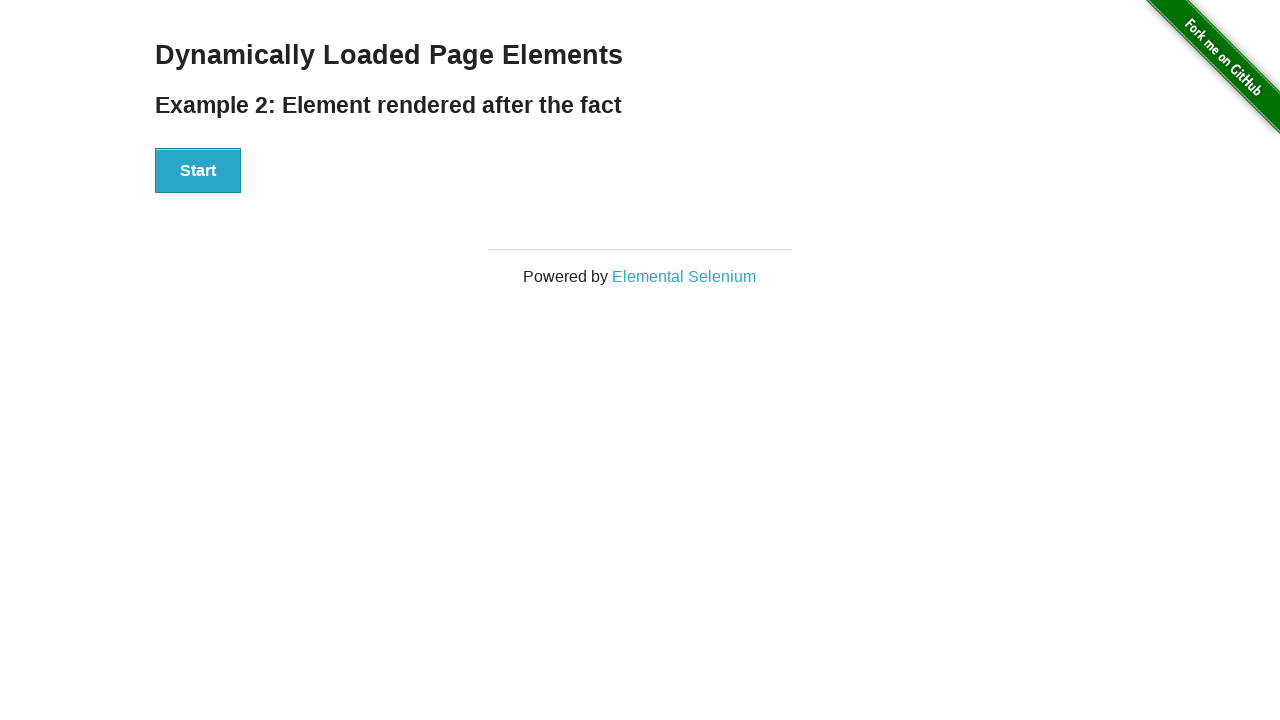

Clicked the Start button to initiate dynamic loading at (198, 171) on #start button
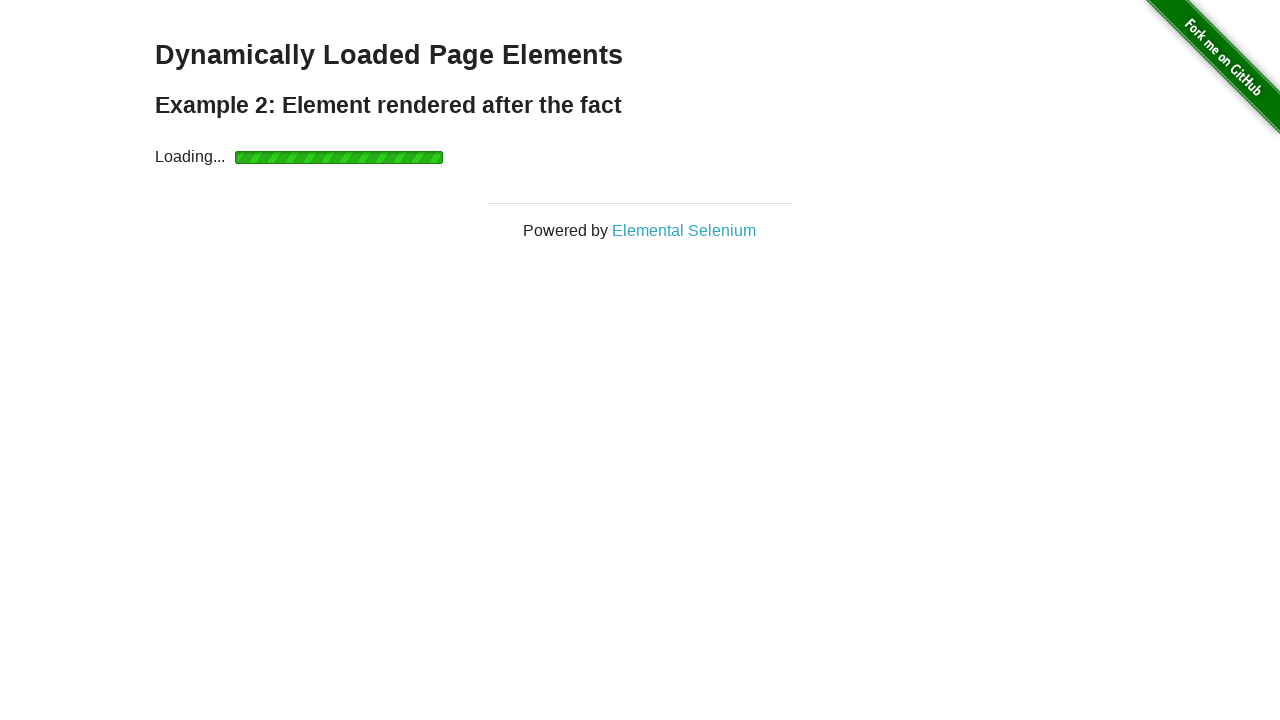

Waited for finish element to appear after loading bar completes
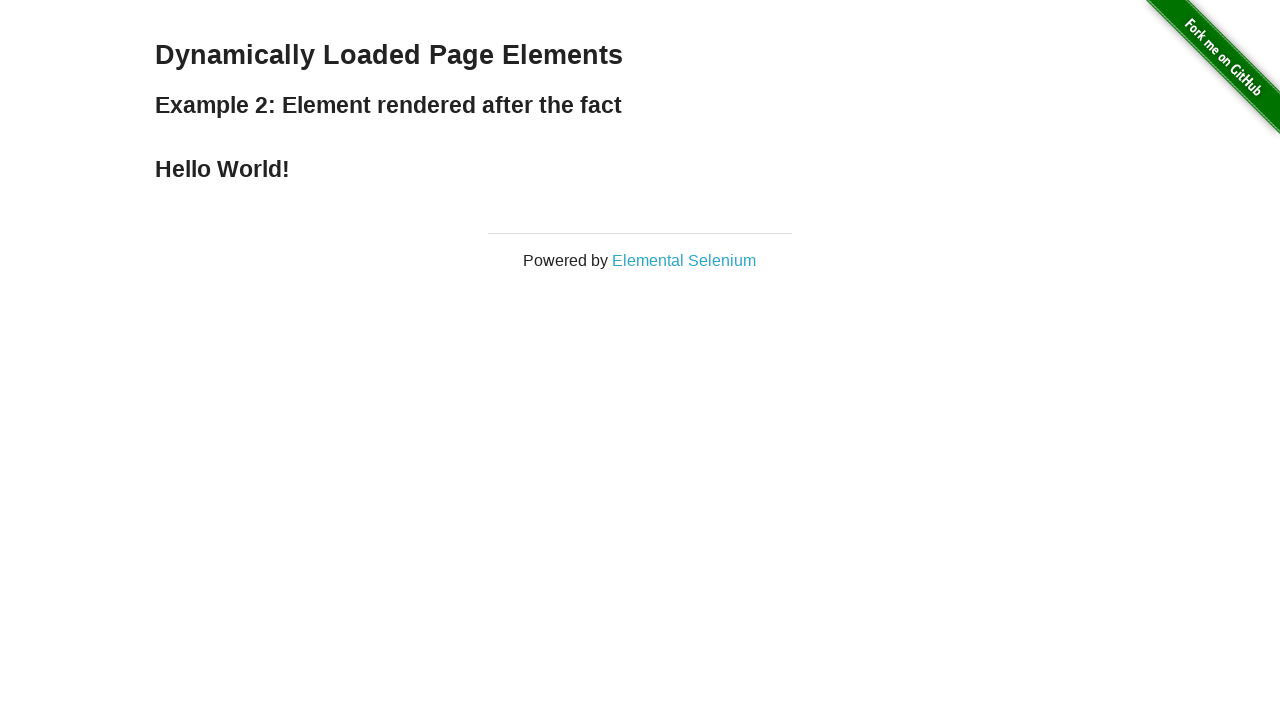

Verified that the dynamically loaded element contains 'Hello World!'
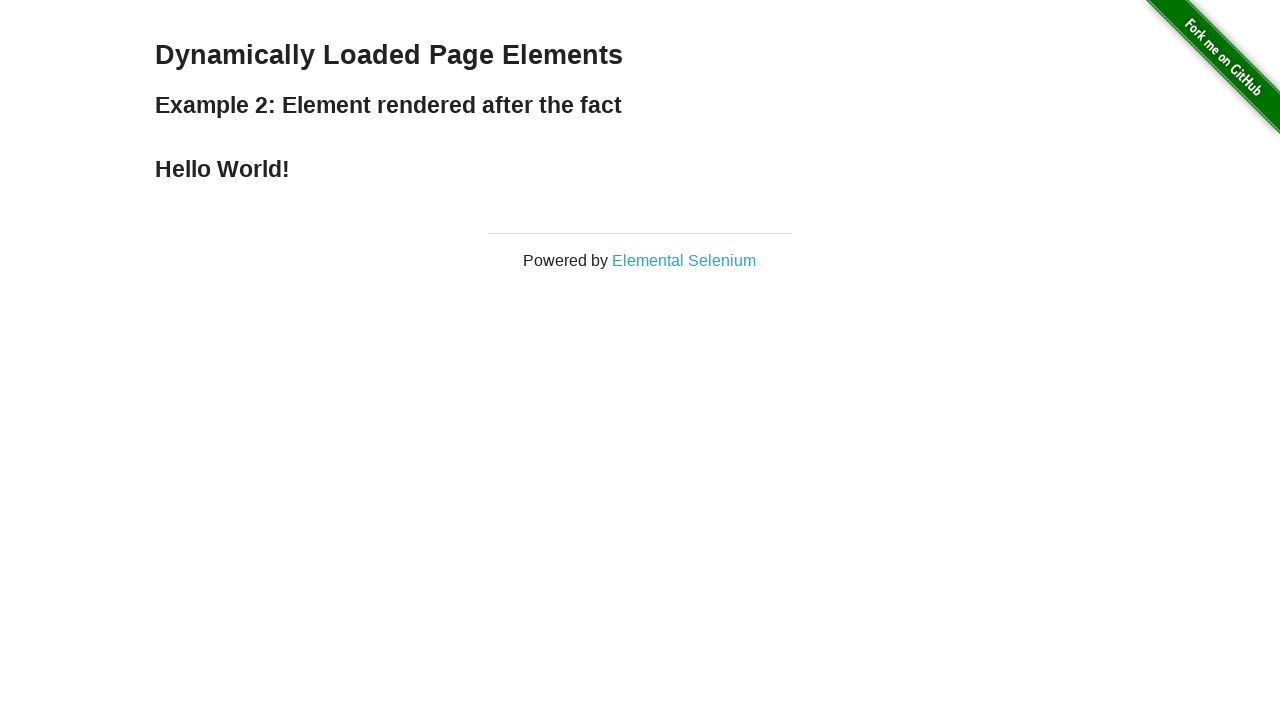

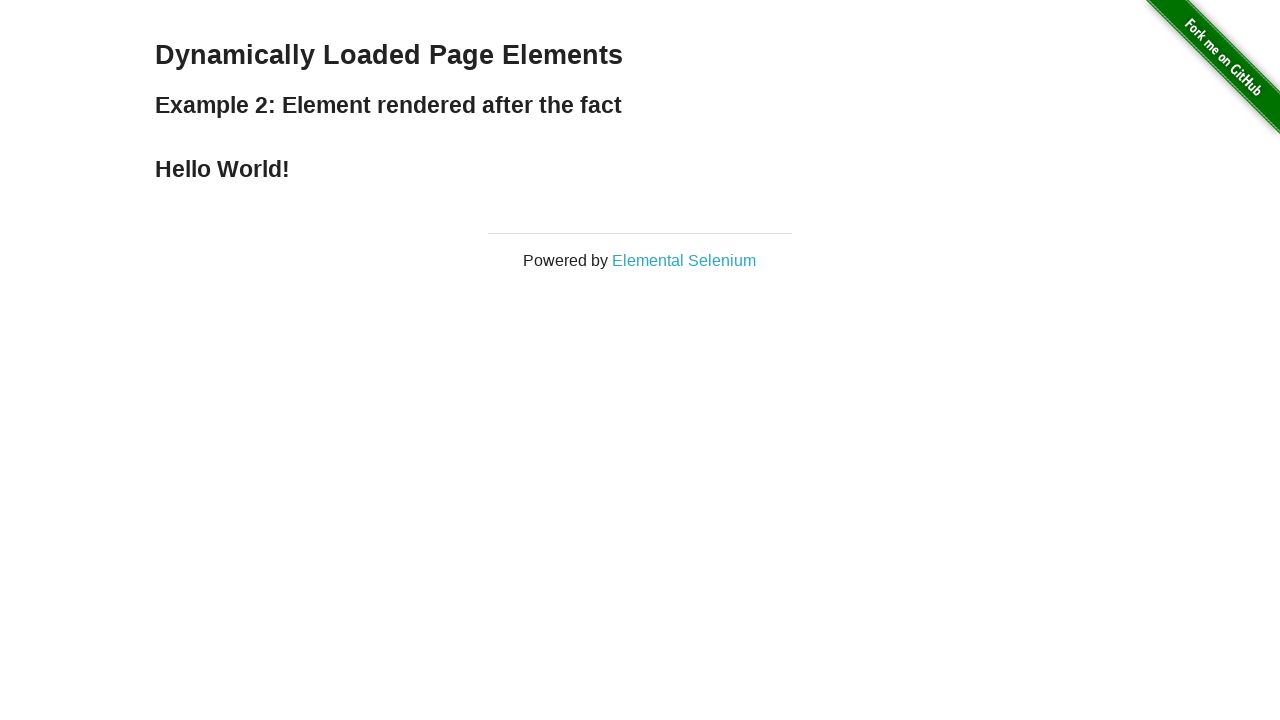